Tests that the filter links are highlighted correctly when selected

Starting URL: https://demo.playwright.dev/todomvc

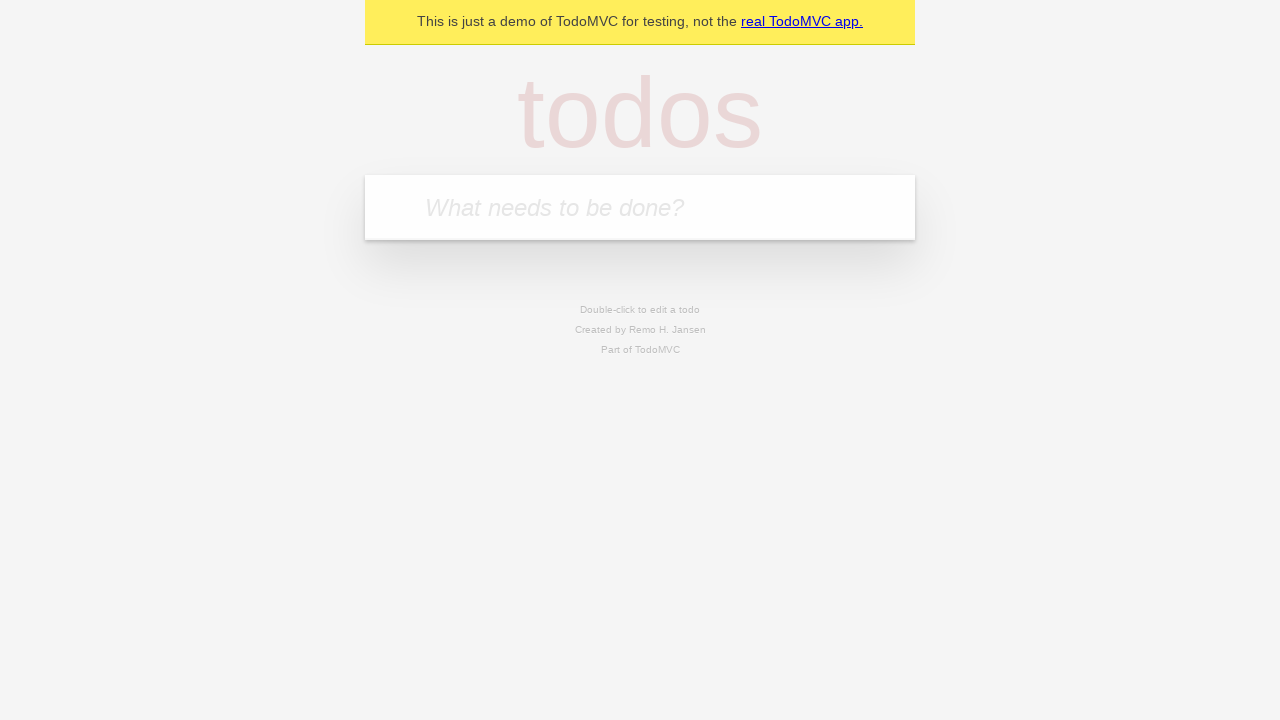

Filled todo input with 'buy some cheese' on internal:attr=[placeholder="What needs to be done?"i]
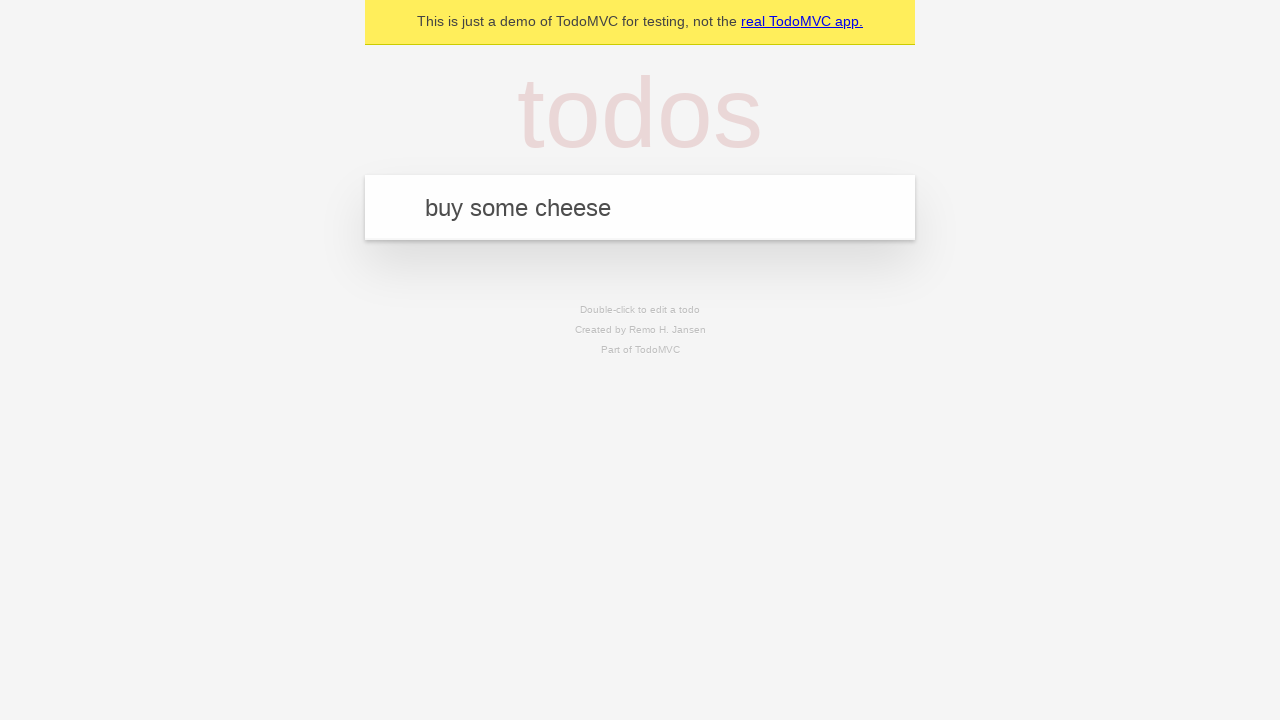

Pressed Enter to create todo 'buy some cheese' on internal:attr=[placeholder="What needs to be done?"i]
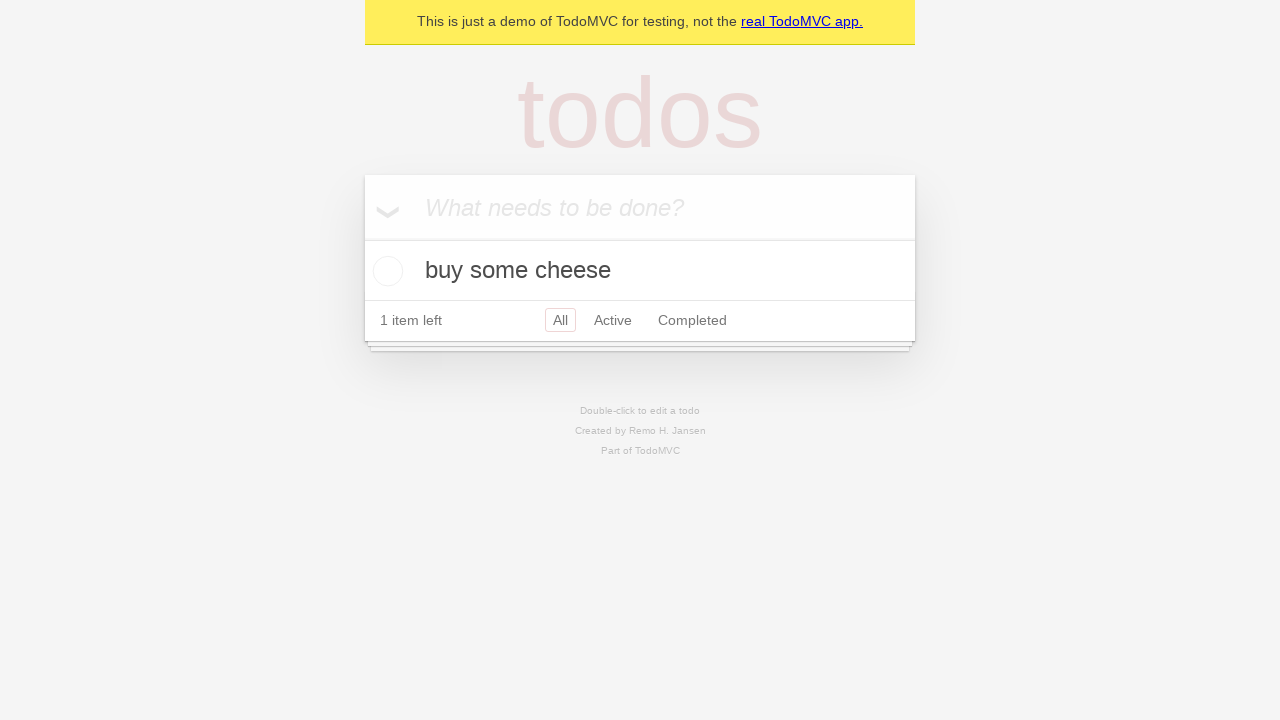

Filled todo input with 'feed the cat' on internal:attr=[placeholder="What needs to be done?"i]
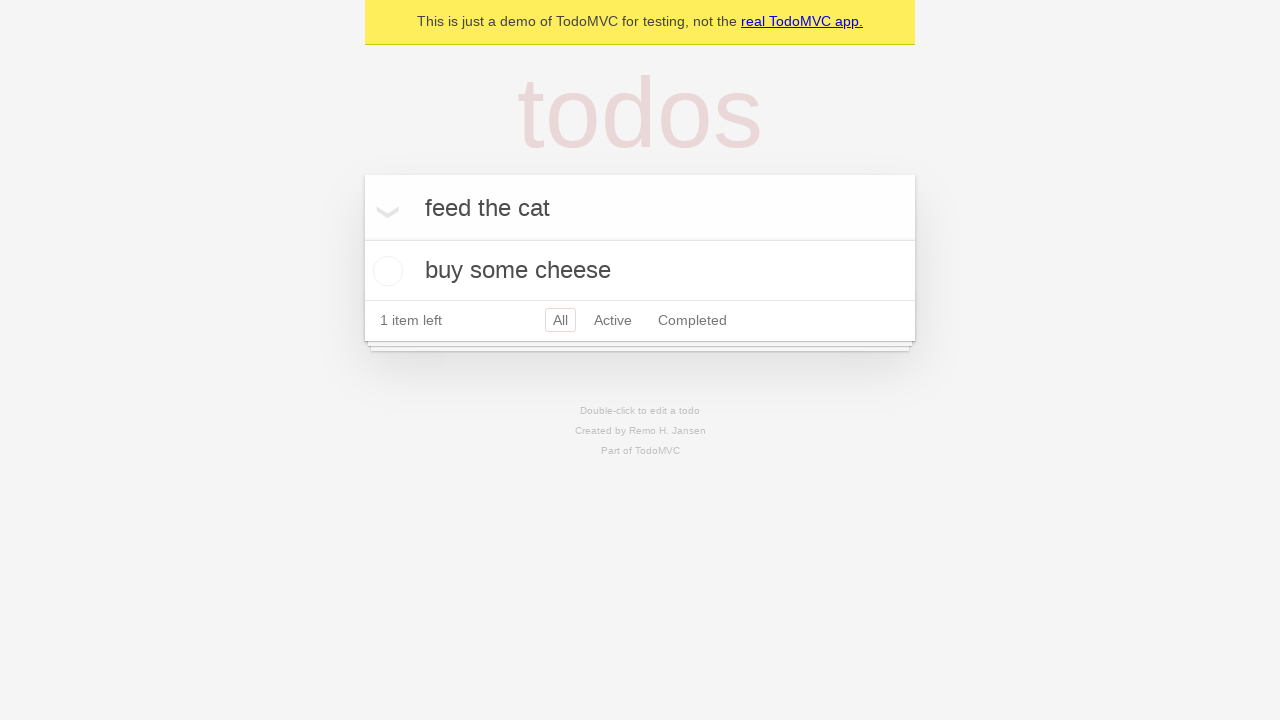

Pressed Enter to create todo 'feed the cat' on internal:attr=[placeholder="What needs to be done?"i]
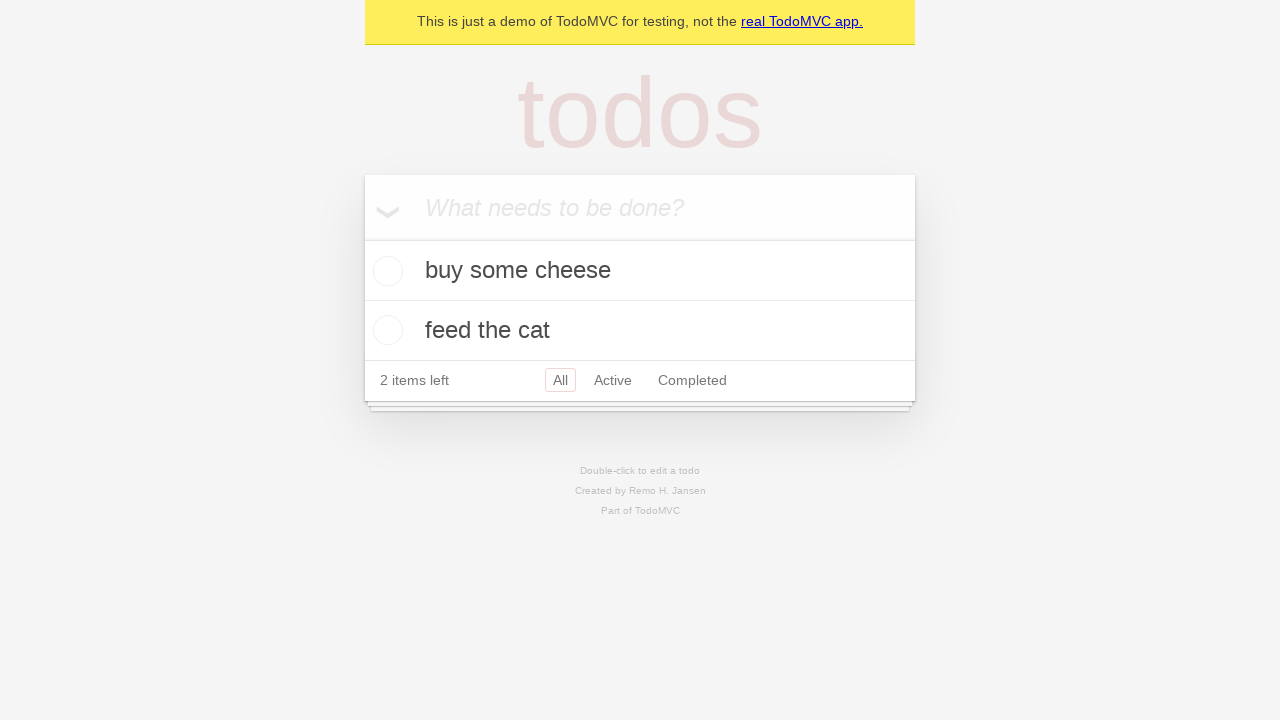

Filled todo input with 'book a doctors appointment' on internal:attr=[placeholder="What needs to be done?"i]
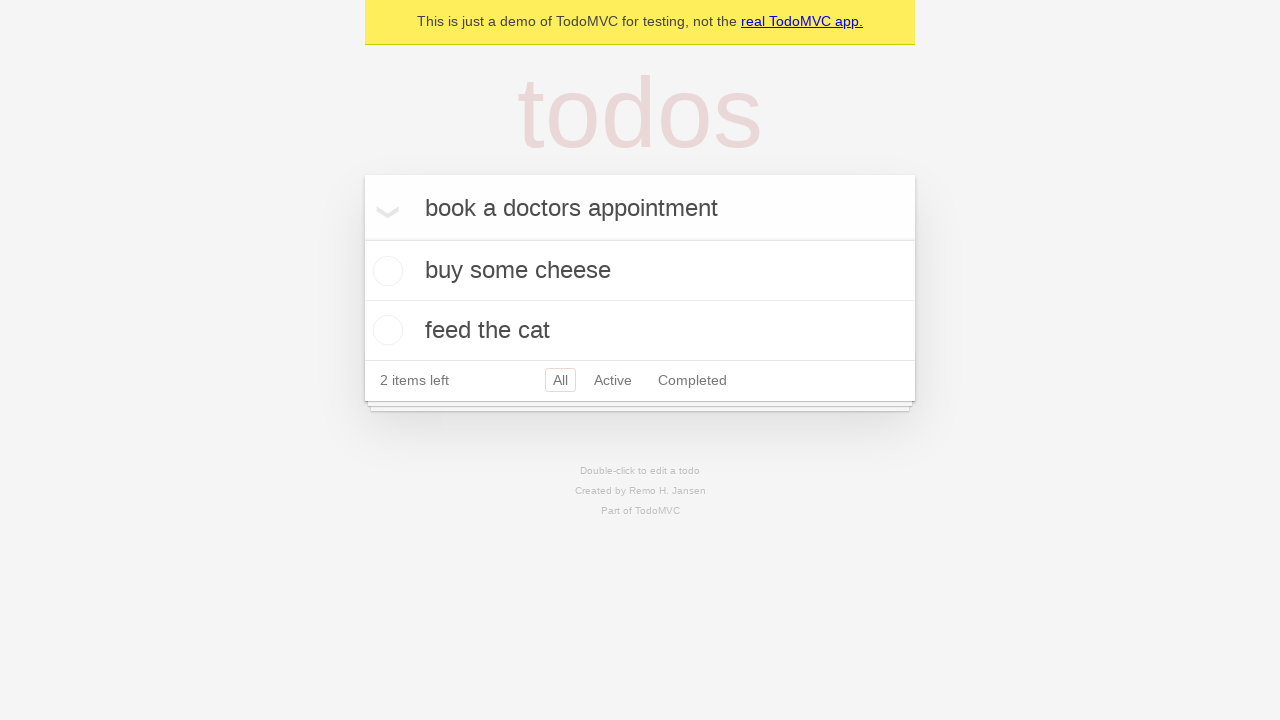

Pressed Enter to create todo 'book a doctors appointment' on internal:attr=[placeholder="What needs to be done?"i]
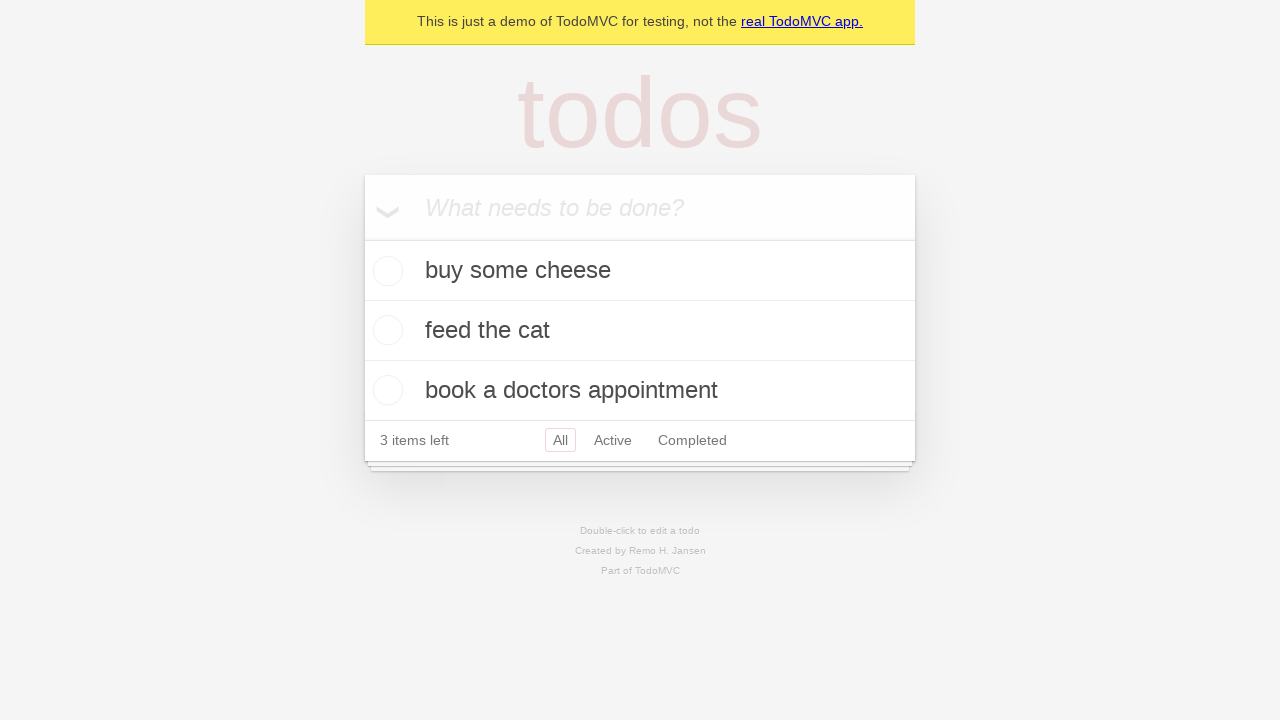

Clicked Active filter link at (613, 440) on internal:role=link[name="Active"i]
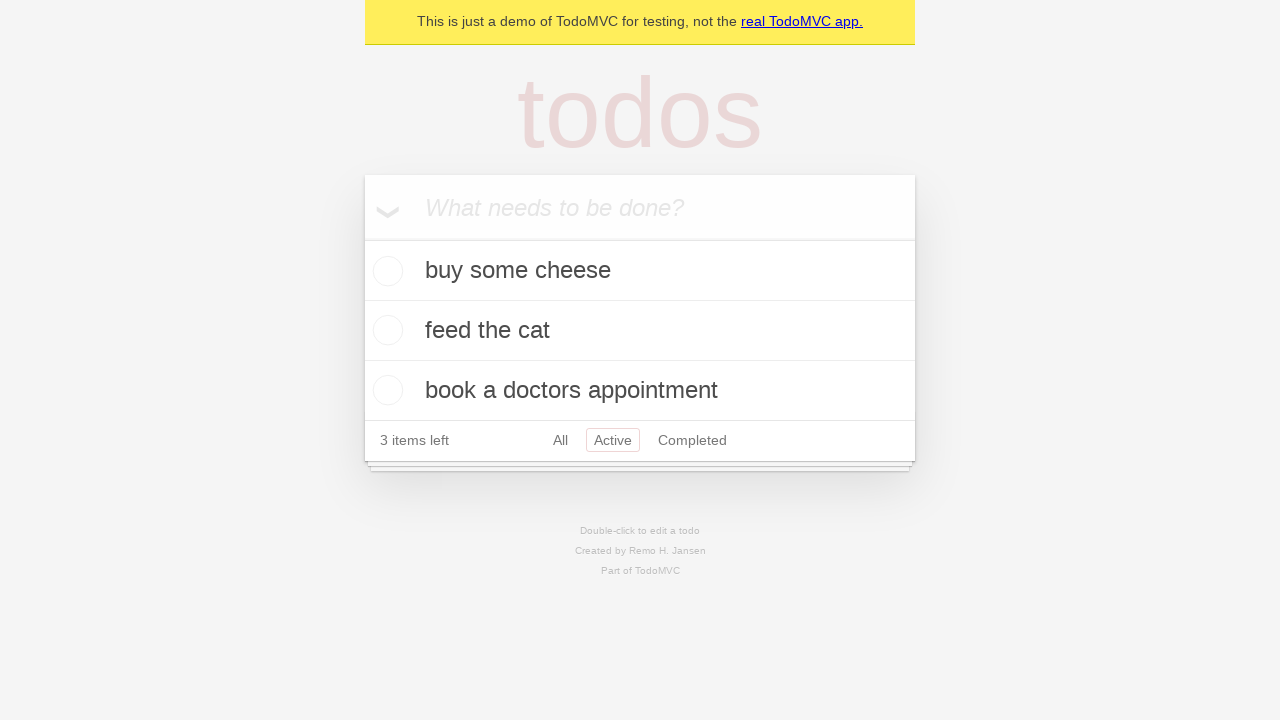

Clicked Completed filter link at (692, 440) on internal:role=link[name="Completed"i]
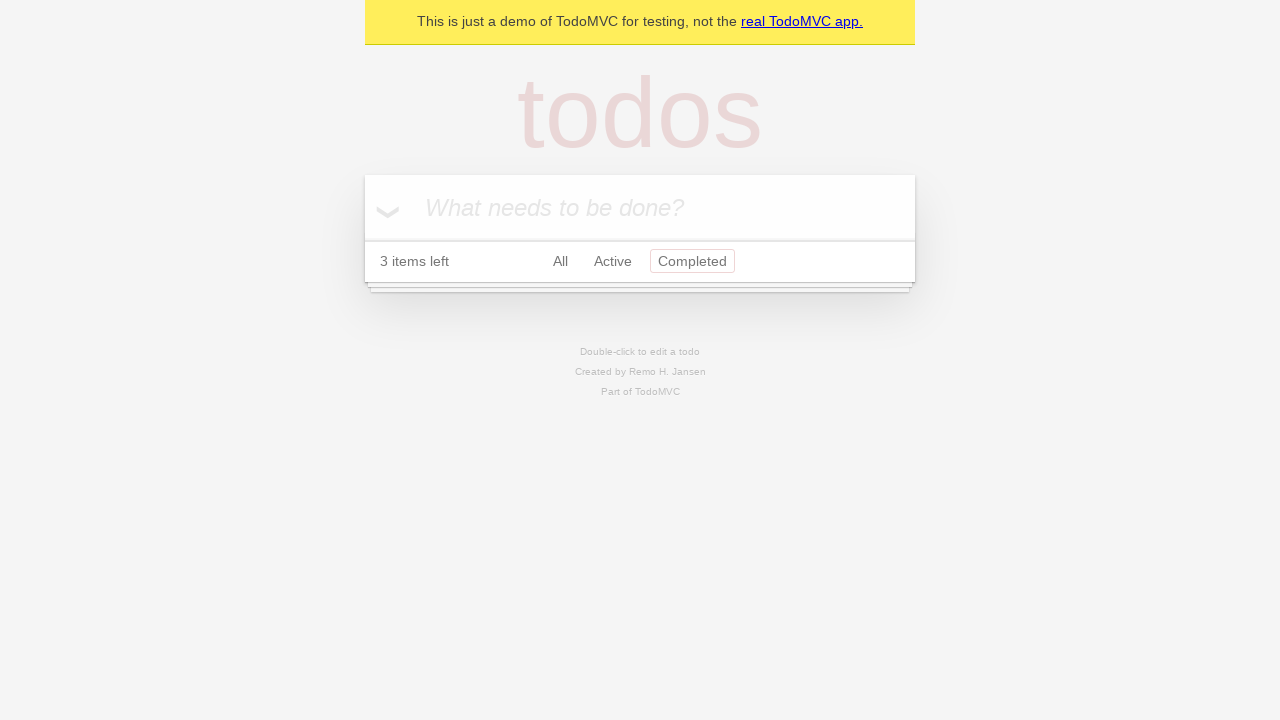

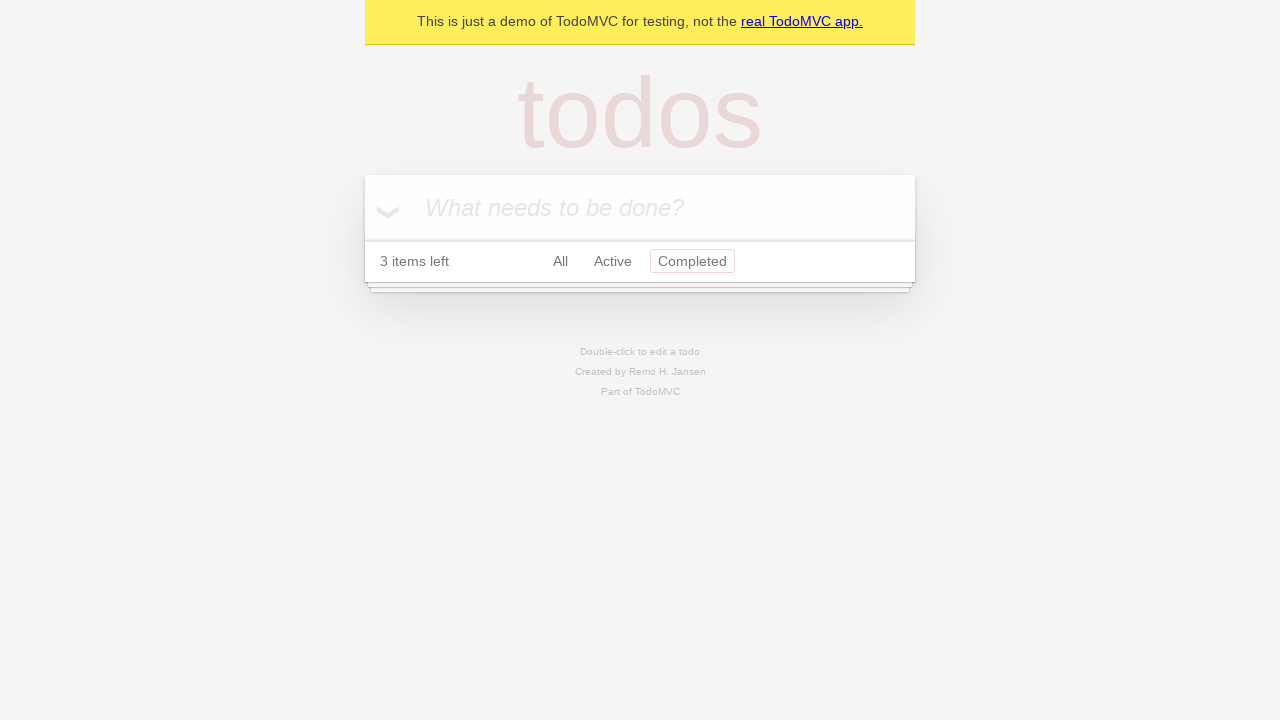